Demonstrates basic form interaction by navigating to a registration demo page and entering a first name in the input field.

Starting URL: https://demo.automationtesting.in/Register.html

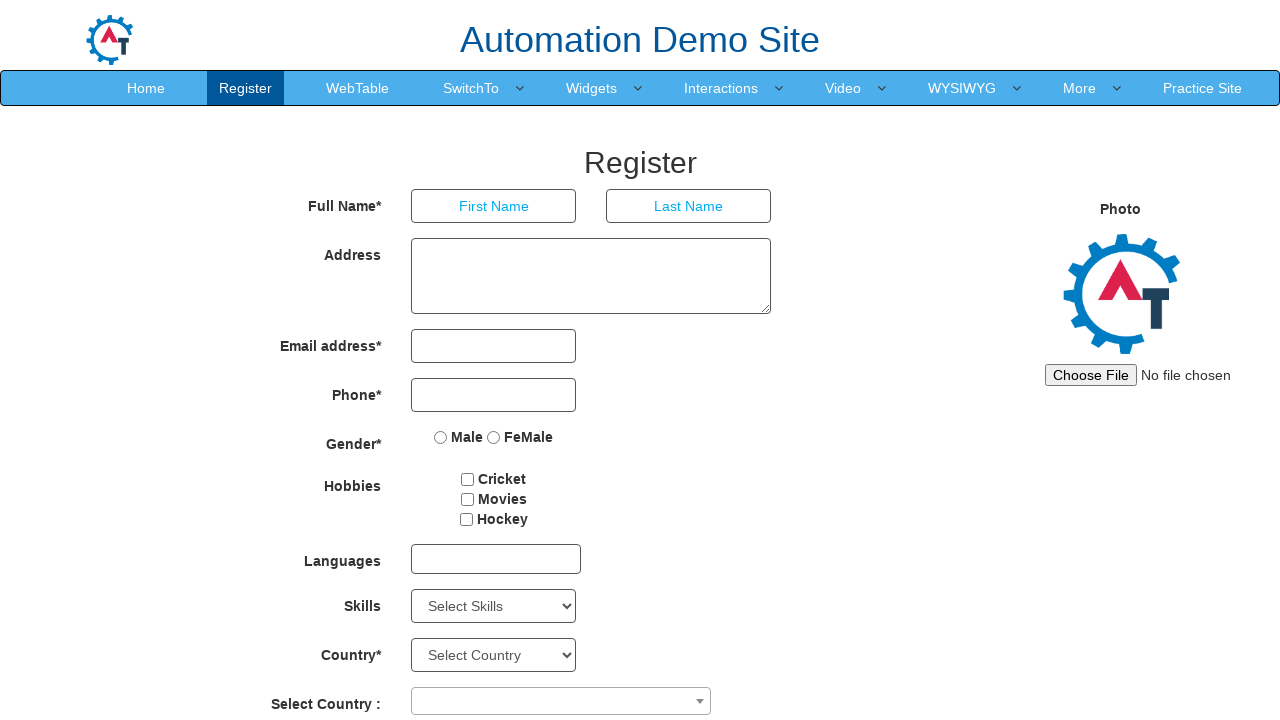

Navigated to registration demo page
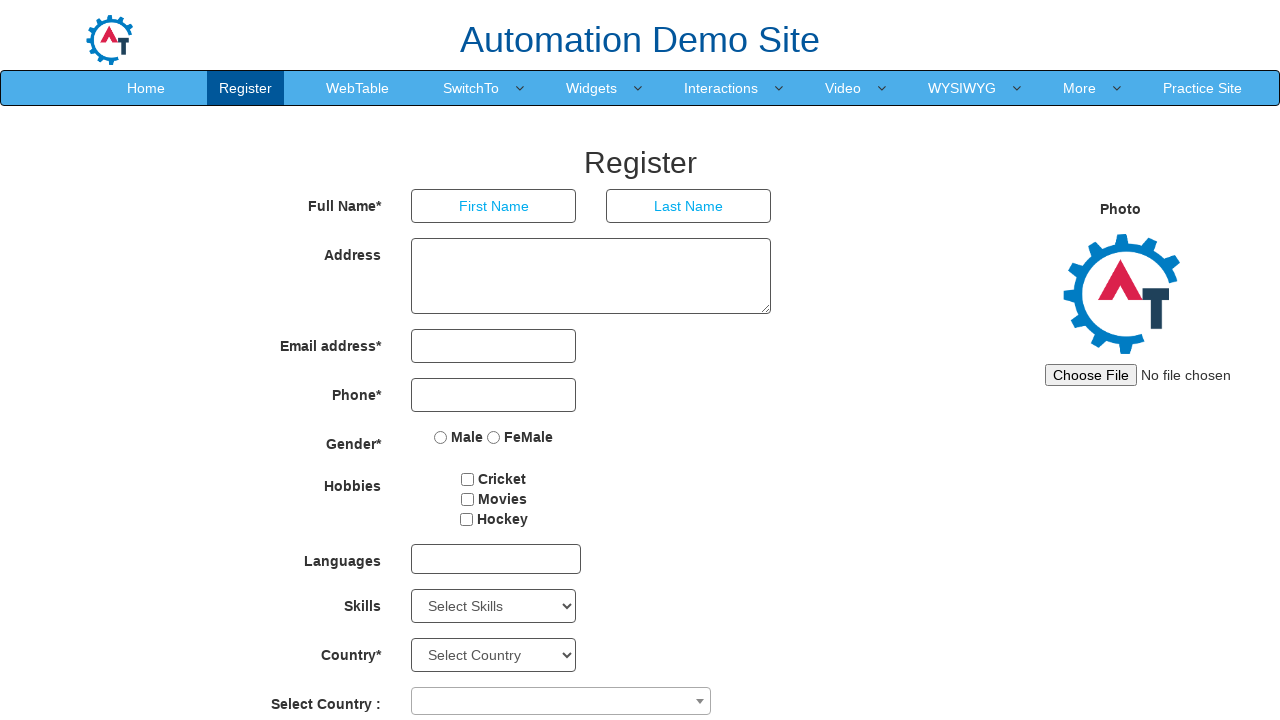

Entered 'tom' in the First Name field on input[placeholder='First Name']
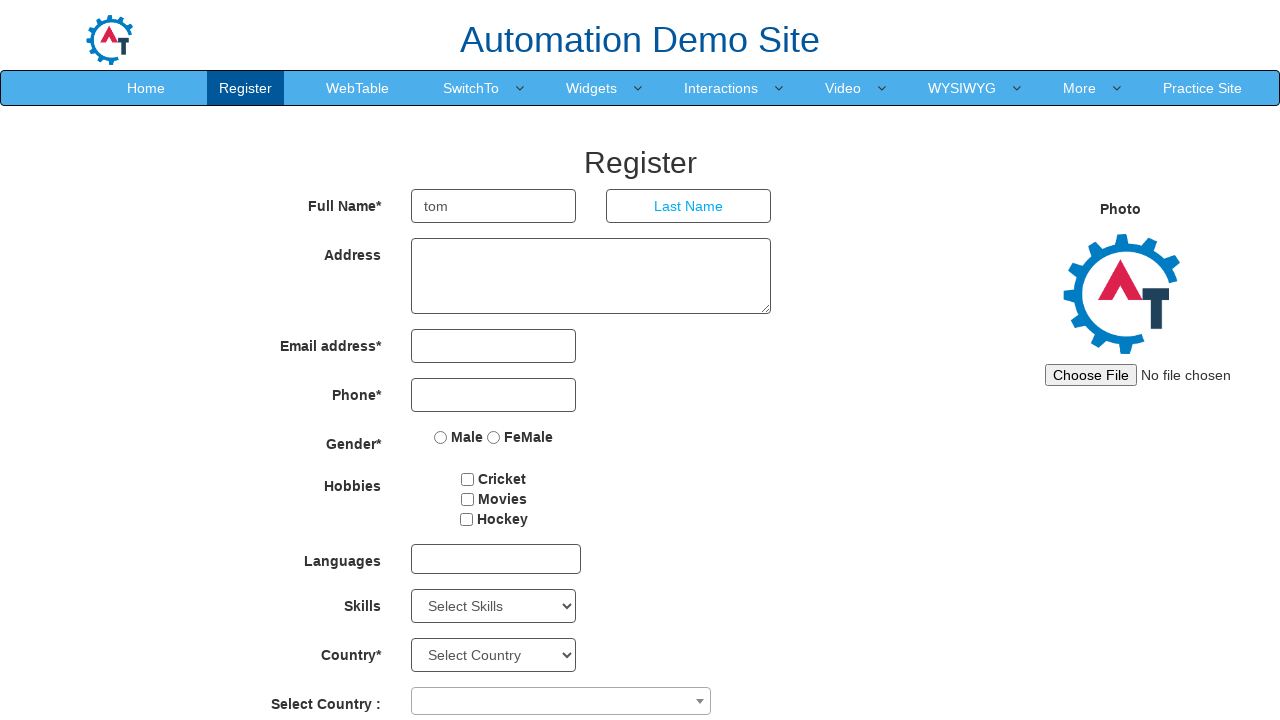

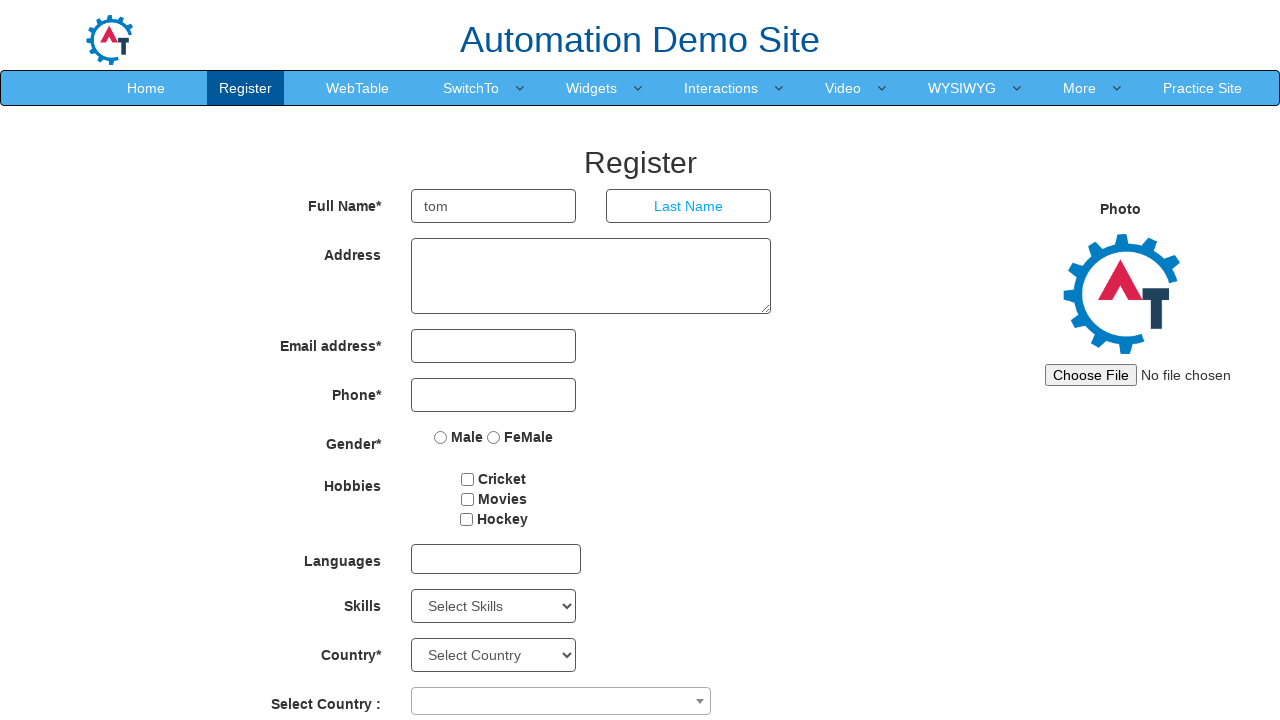